Tests navigation to books section from Craigslist main page

Starting URL: https://pittsburgh.craigslist.org

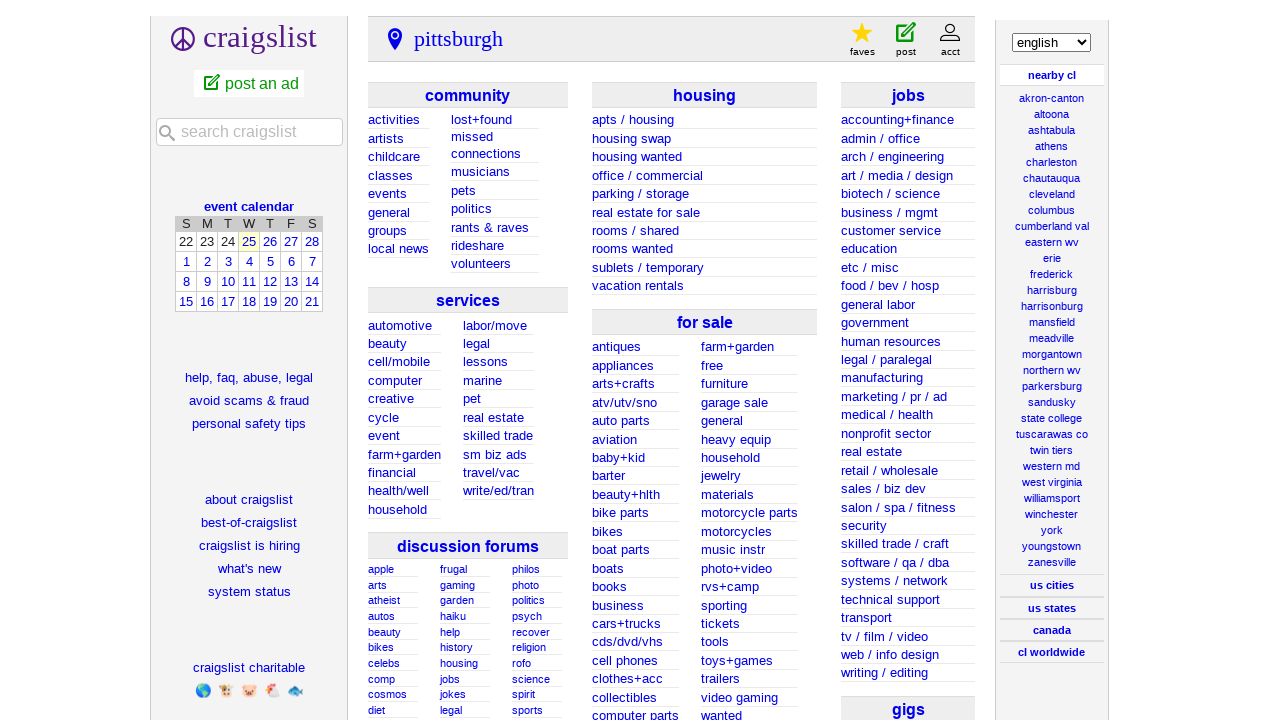

Clicked on books category link from Craigslist main page at (610, 587) on a.bka > span.txt
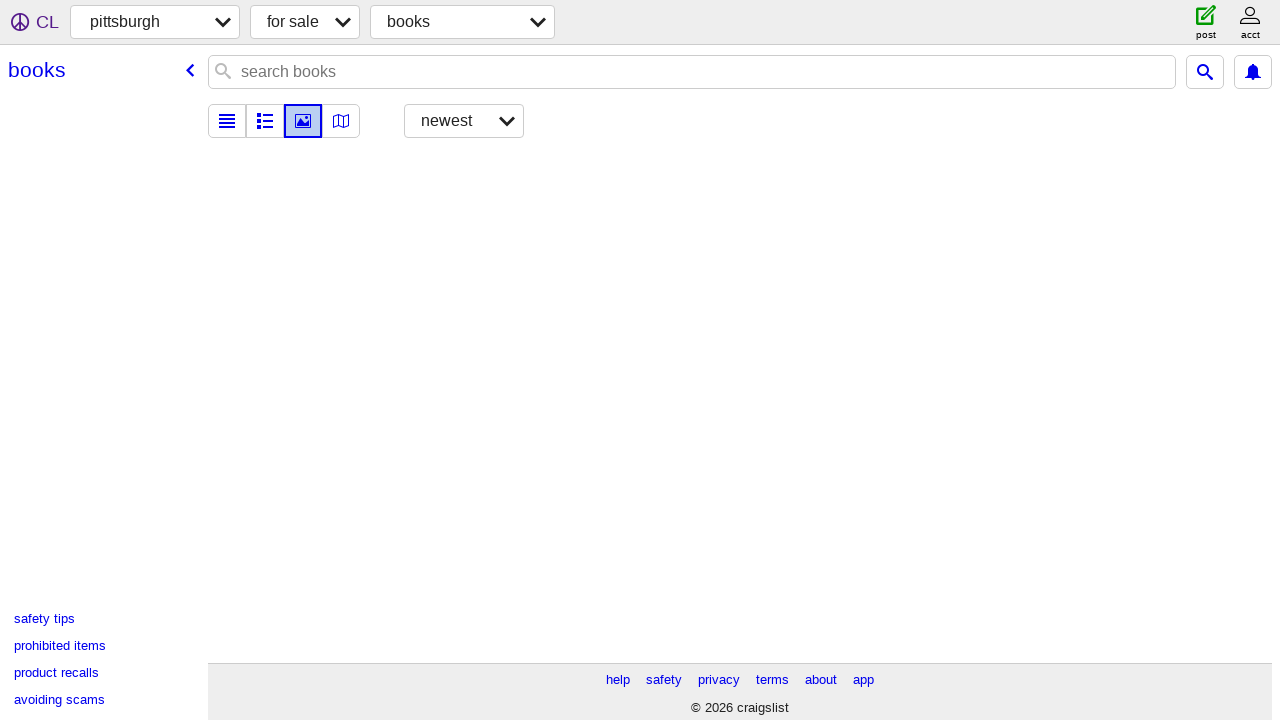

Waited for books page to fully load (networkidle)
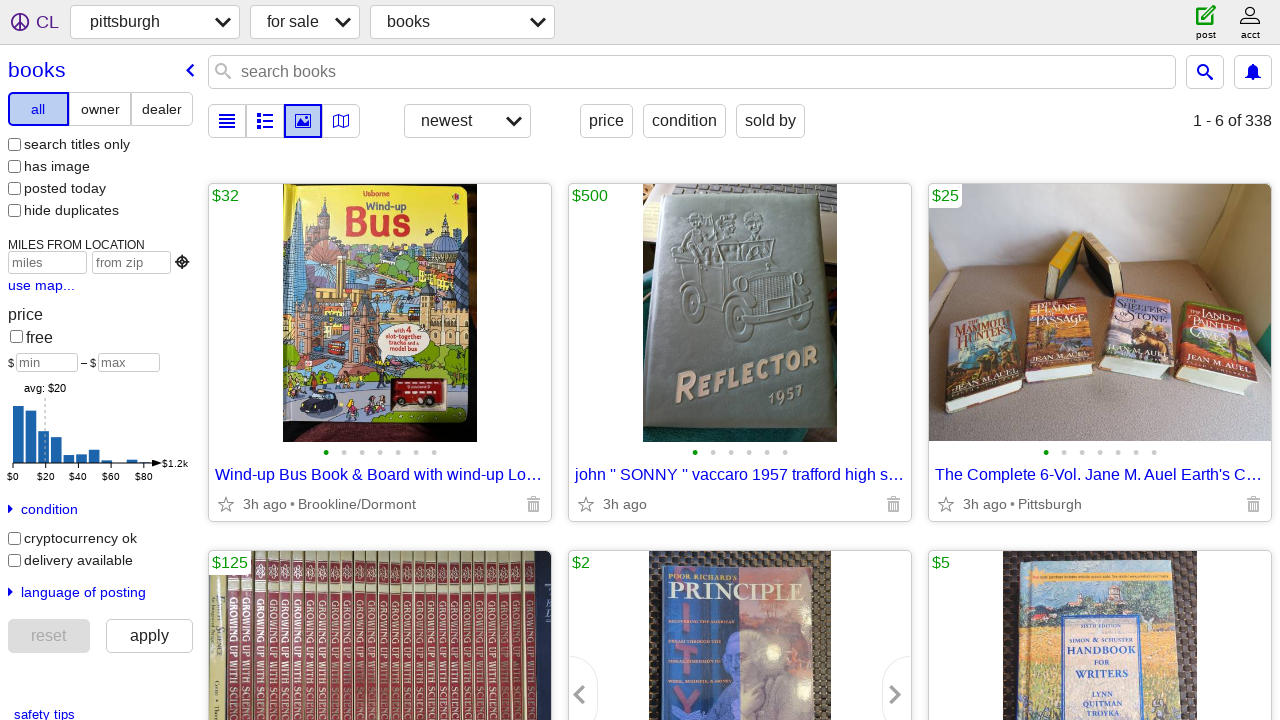

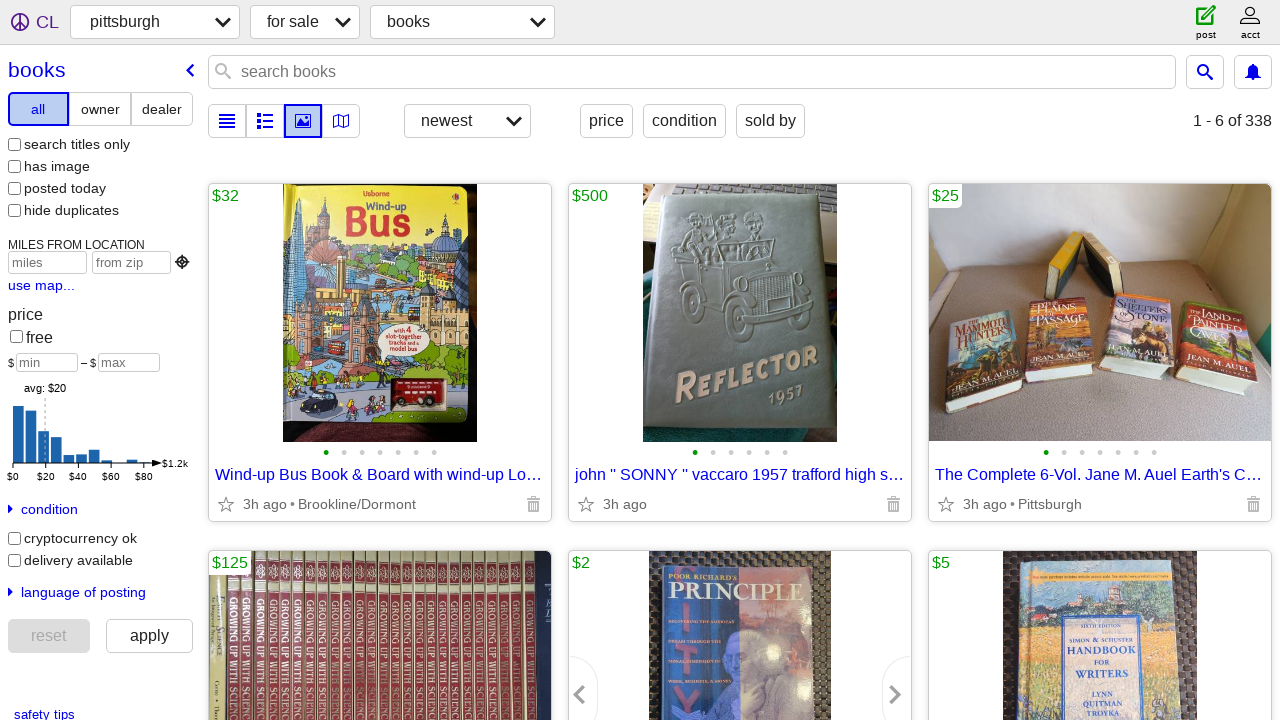